Tests the OrangeHRM 30-day trial signup form by filling in subdomain, name, contact number, and email fields.

Starting URL: https://www.orangehrm.com/orangehrm-30-day-trial/

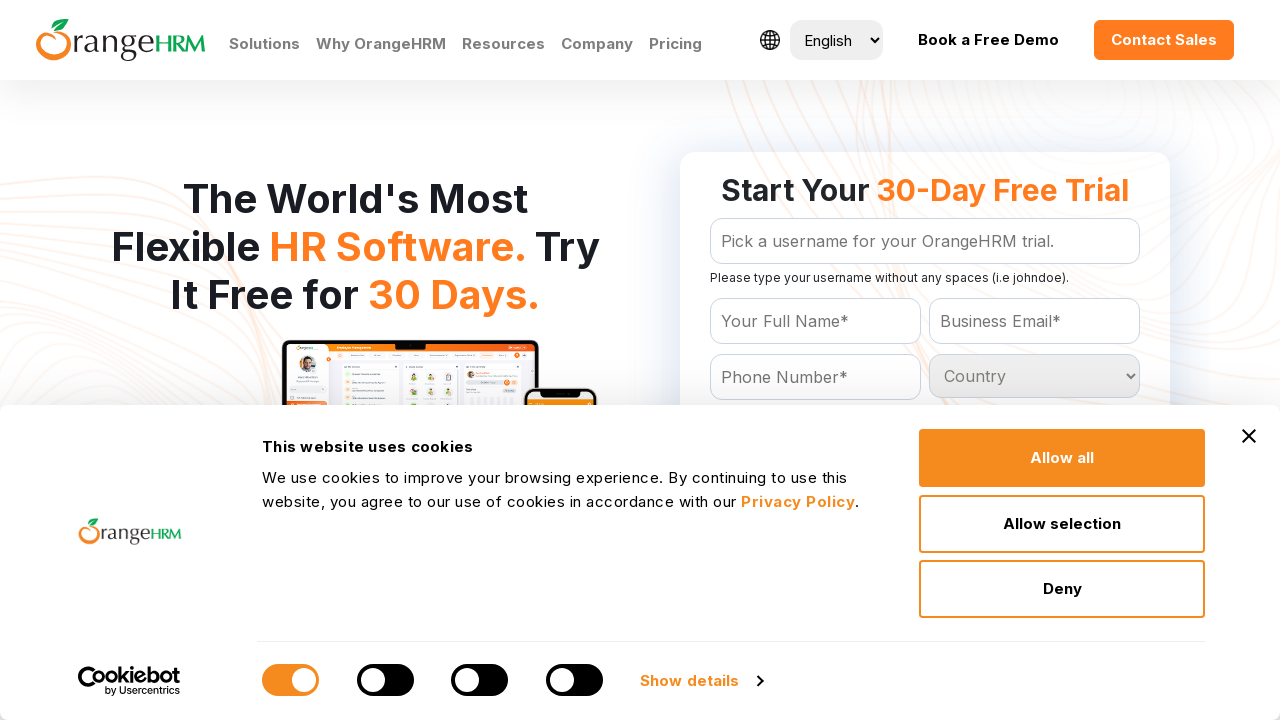

Filled subdomain field with 'testcompany2024' on input[name='subdomain']
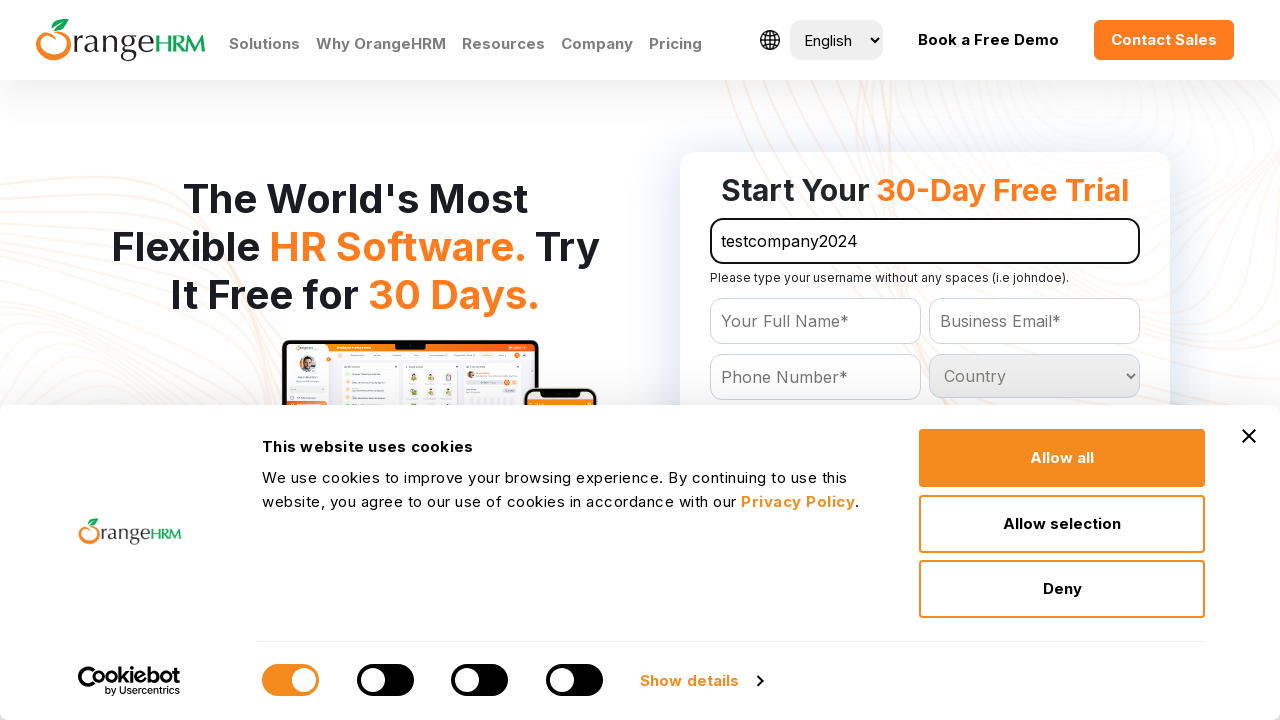

Filled name field with 'Sarah Johnson' on input[name='Name']
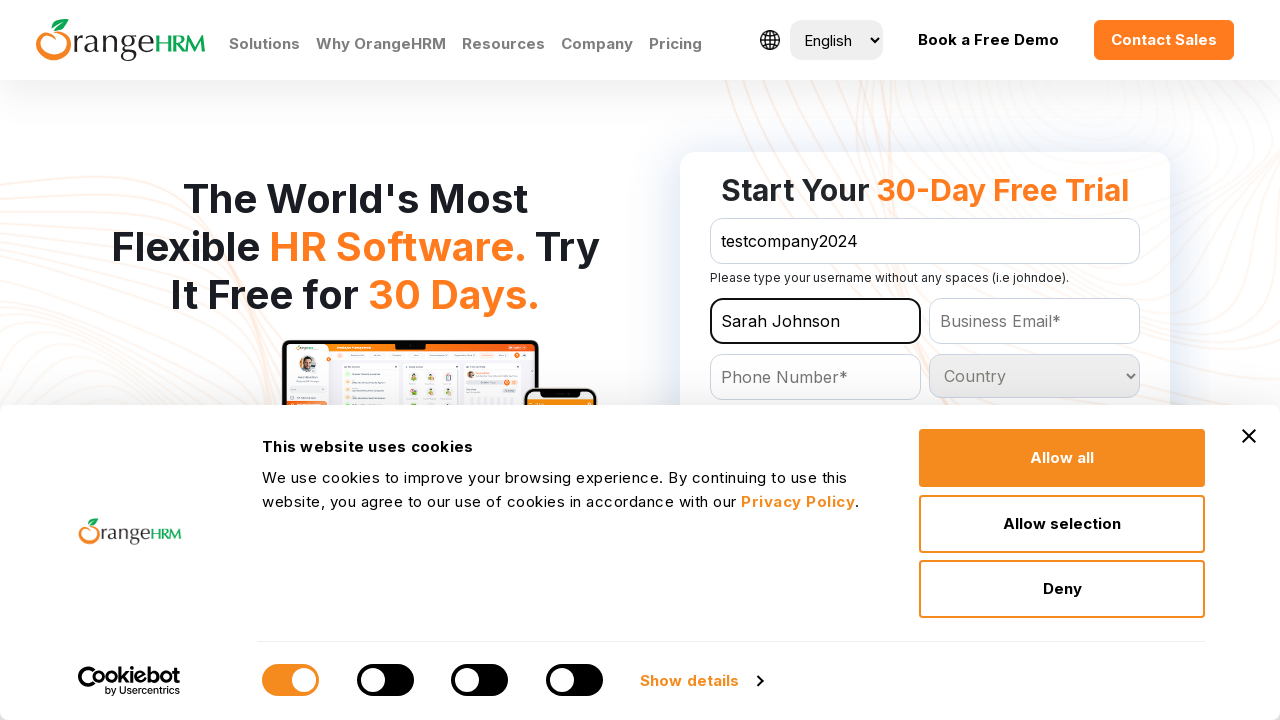

Filled contact number field with '5551234567' on input[name='Contact']
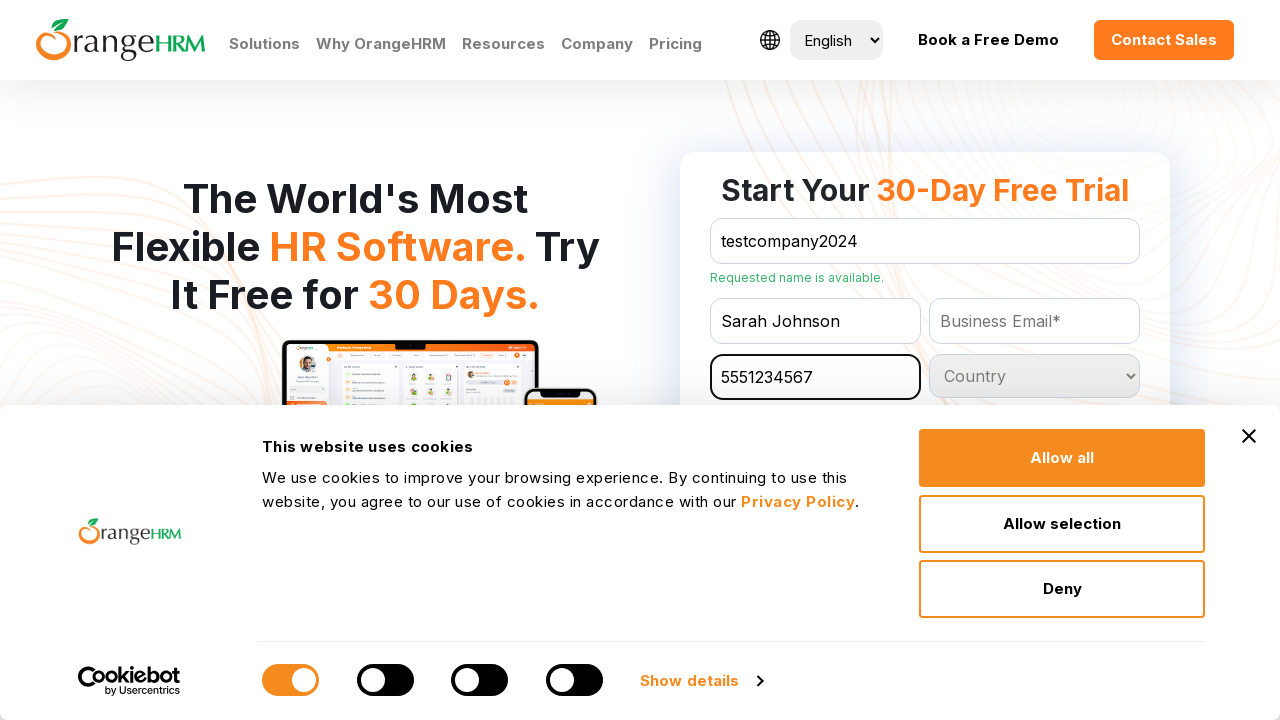

Filled email field with 'sarah.johnson@testmail.com' on input[name='Email']
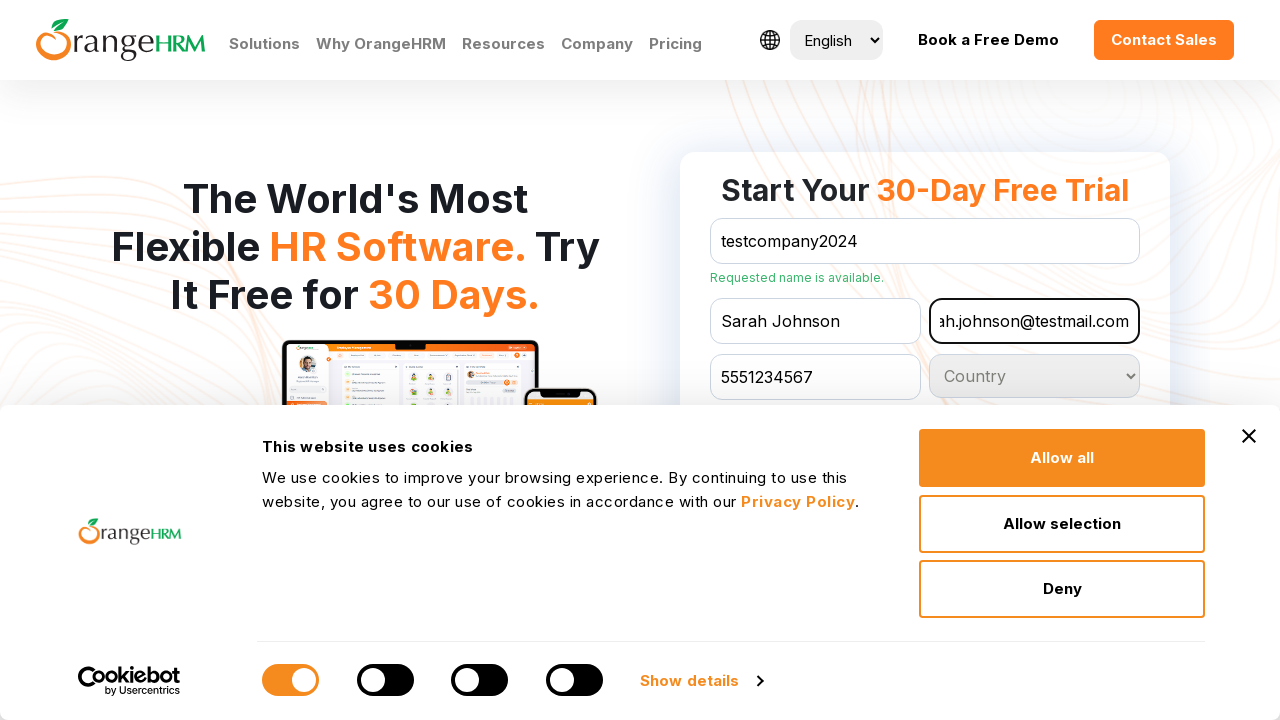

Waited 2000ms for form to be processed
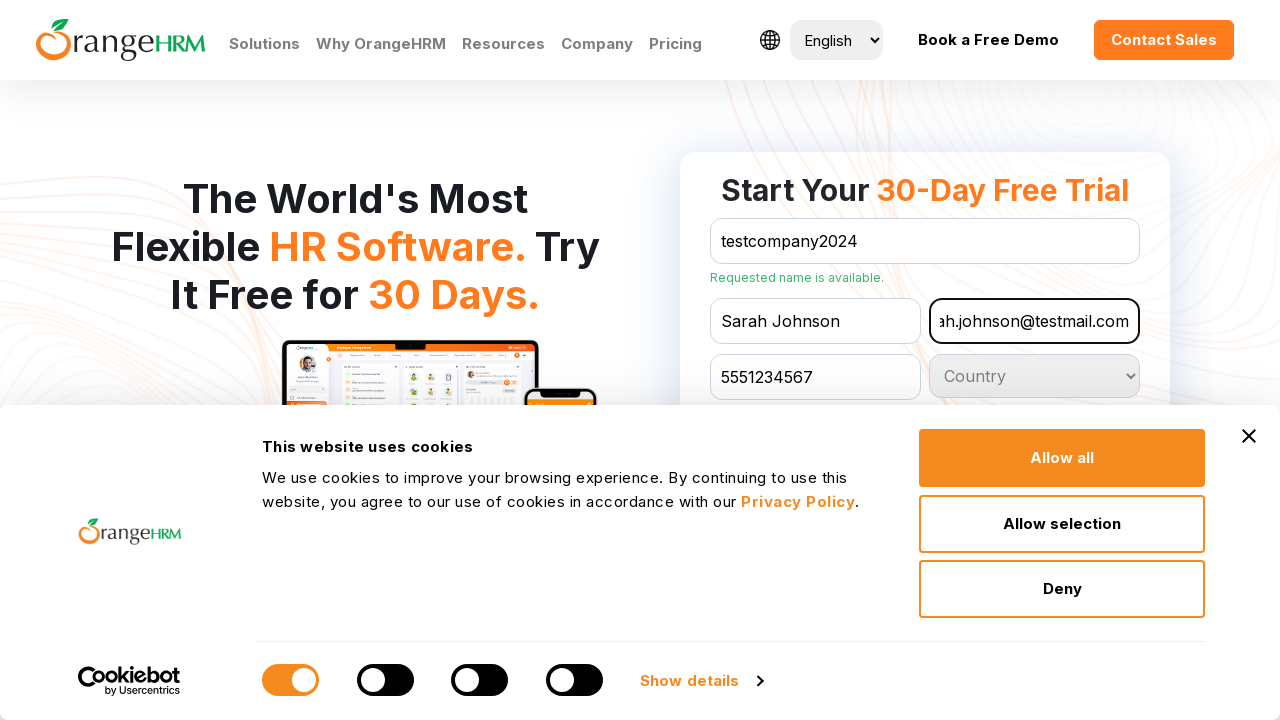

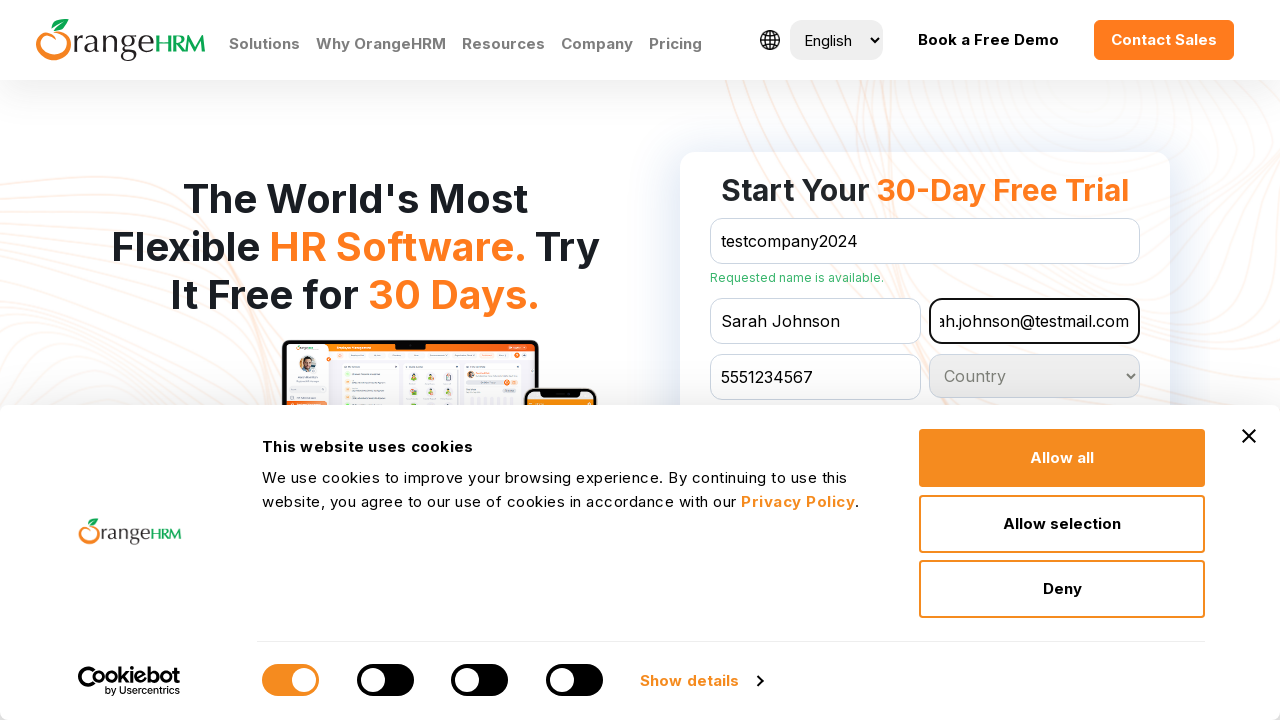